Tests that edits are saved when the input loses focus (blur event)

Starting URL: https://demo.playwright.dev/todomvc

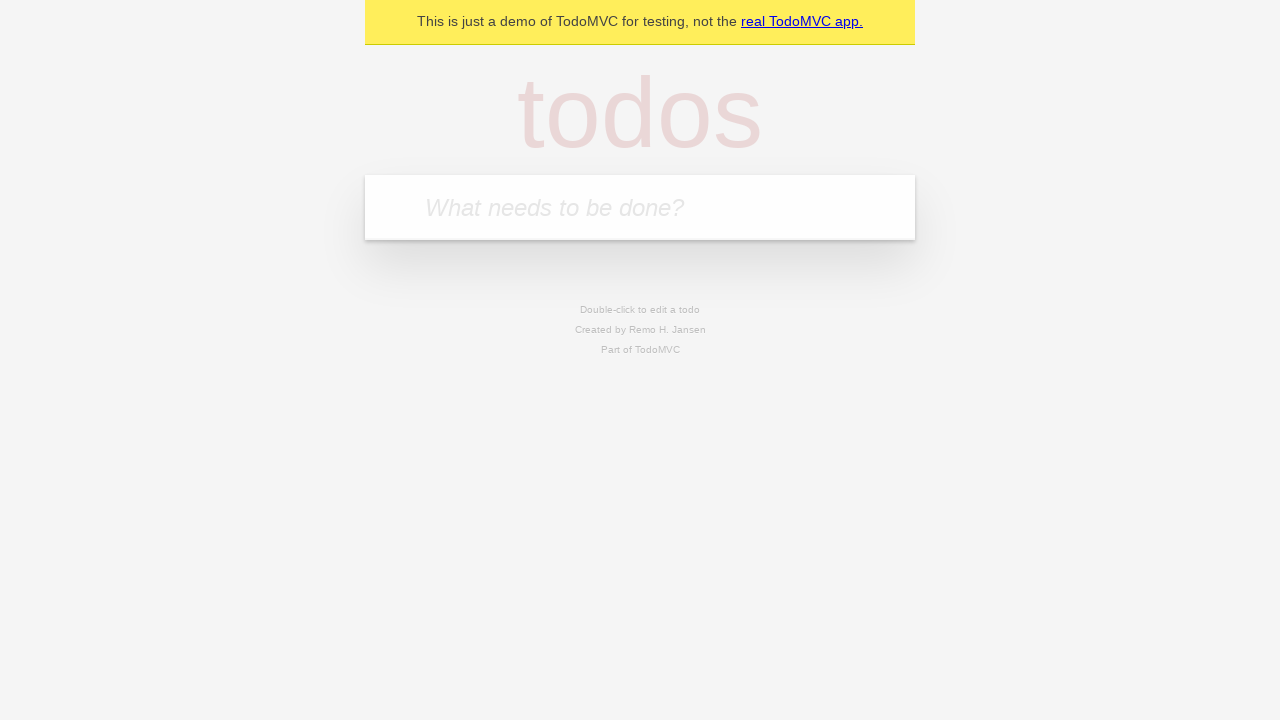

Filled new todo input with 'buy some cheese' on internal:attr=[placeholder="What needs to be done?"i]
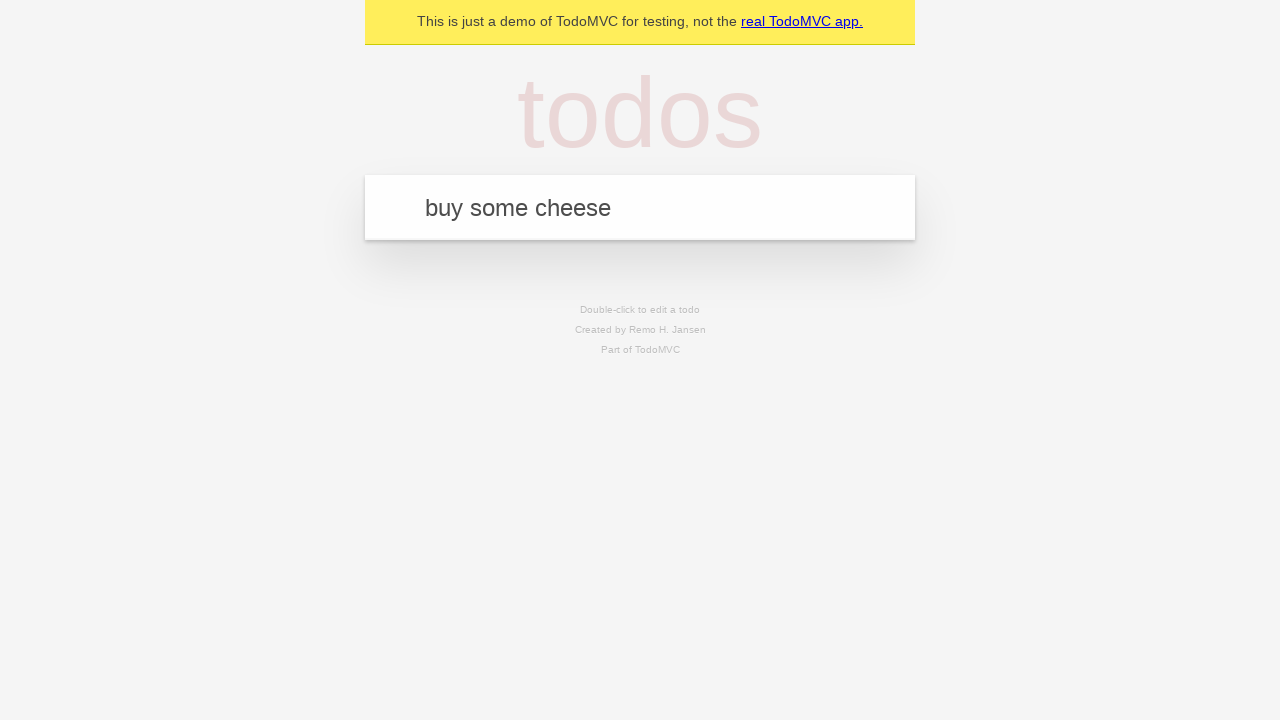

Pressed Enter to create todo 'buy some cheese' on internal:attr=[placeholder="What needs to be done?"i]
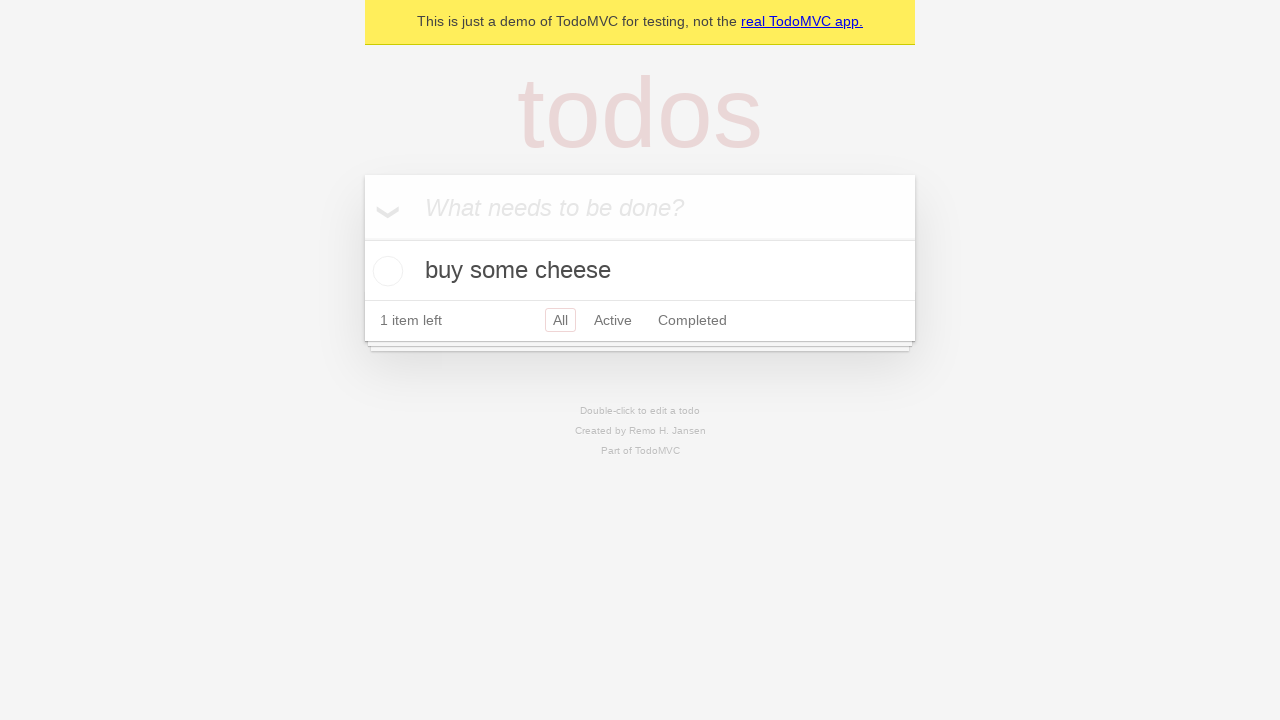

Filled new todo input with 'feed the cat' on internal:attr=[placeholder="What needs to be done?"i]
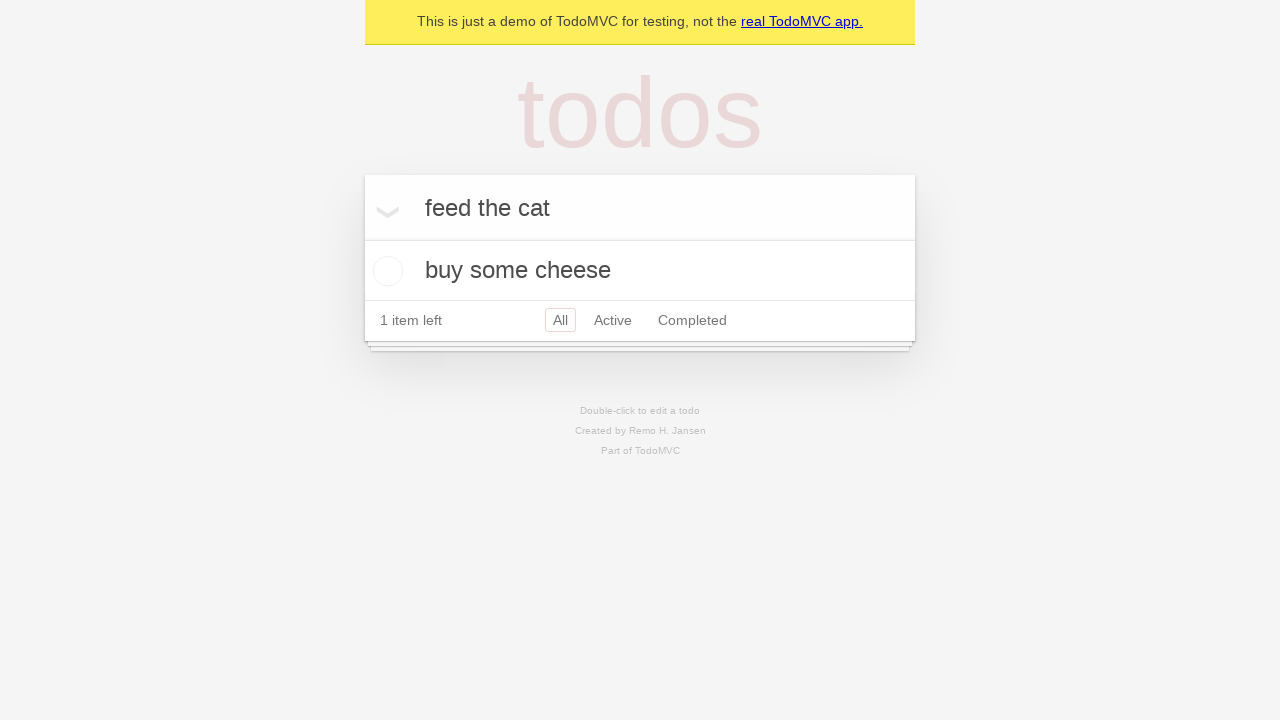

Pressed Enter to create todo 'feed the cat' on internal:attr=[placeholder="What needs to be done?"i]
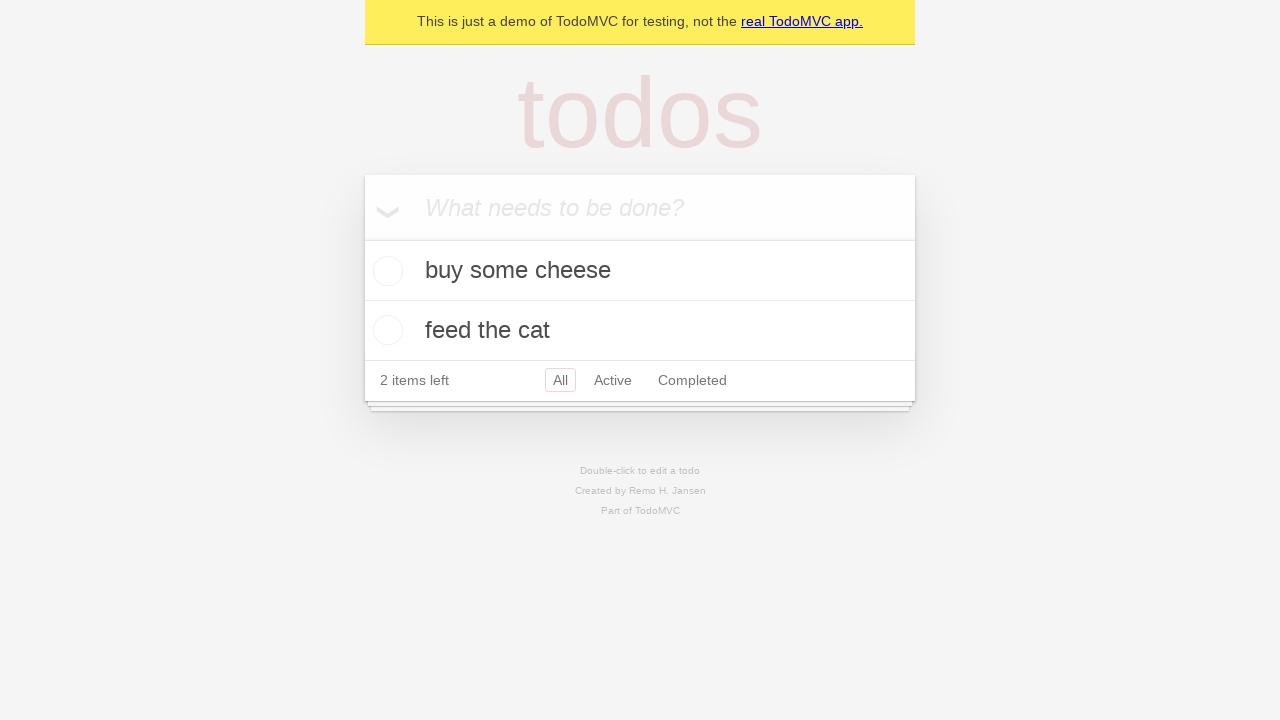

Filled new todo input with 'book a doctors appointment' on internal:attr=[placeholder="What needs to be done?"i]
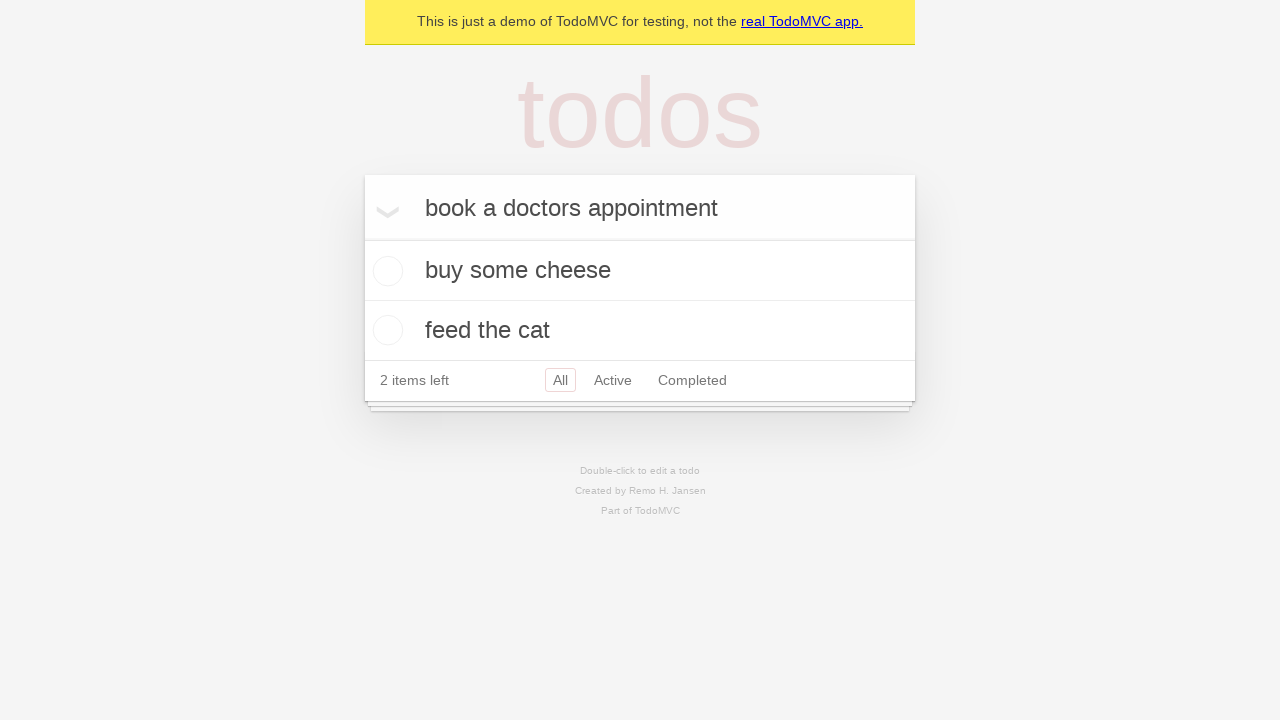

Pressed Enter to create todo 'book a doctors appointment' on internal:attr=[placeholder="What needs to be done?"i]
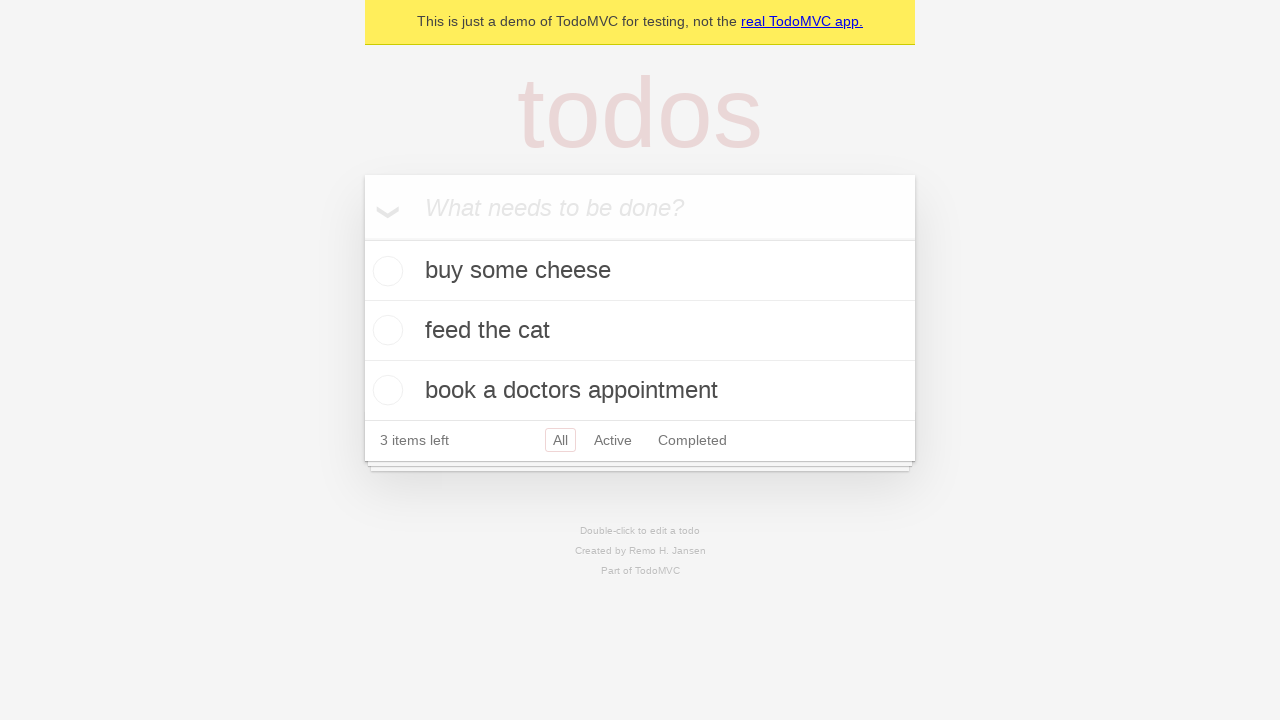

All 3 todo items loaded and visible
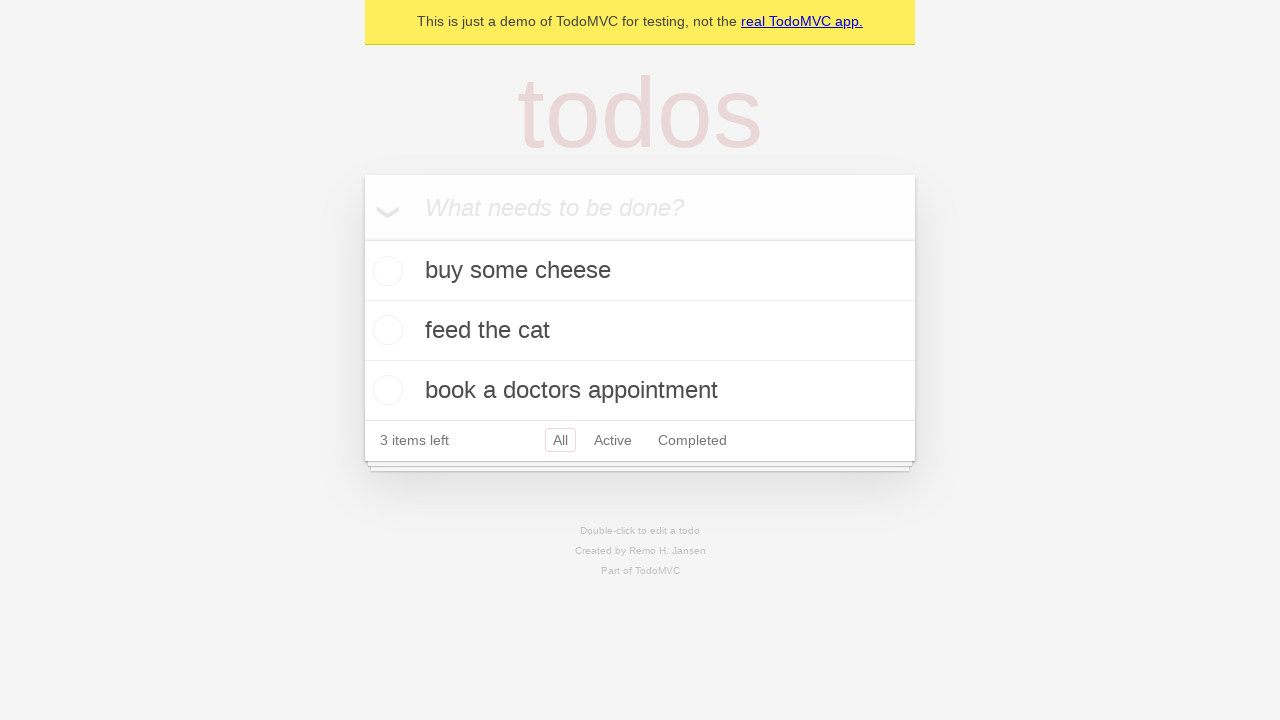

Double-clicked second todo item to enter edit mode at (640, 331) on internal:testid=[data-testid="todo-item"s] >> nth=1
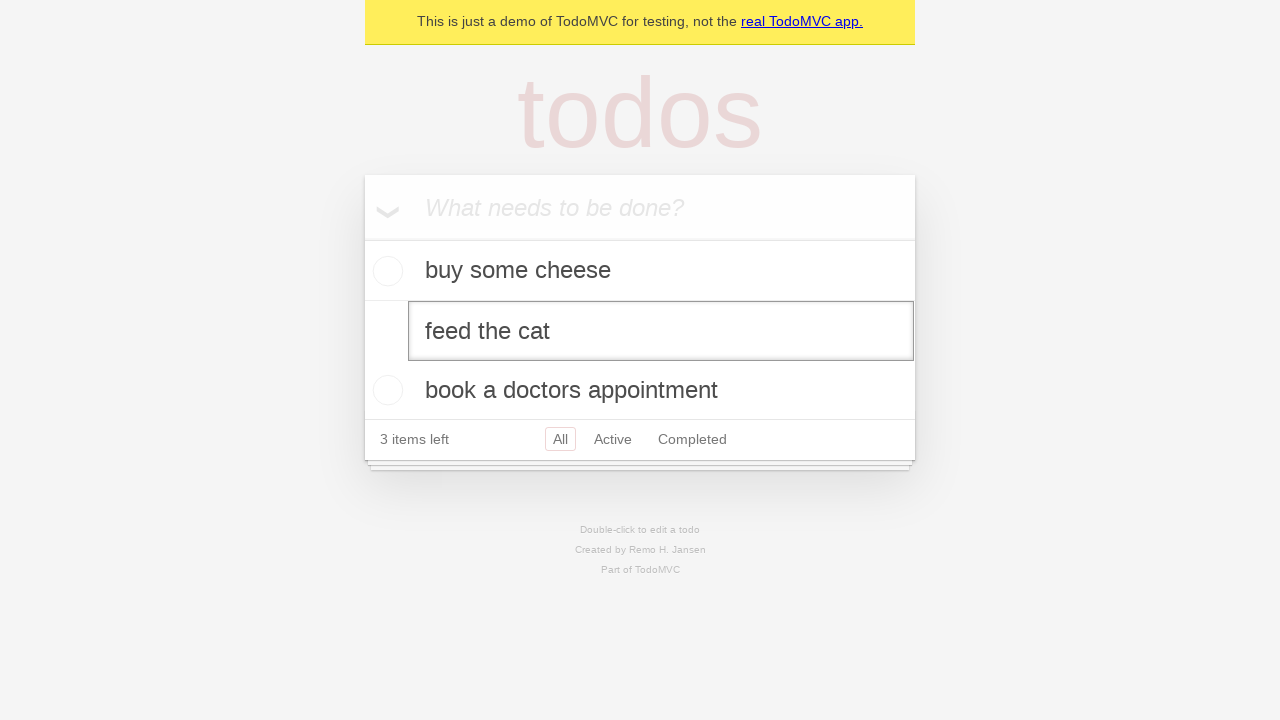

Edited second todo text to 'buy some sausages' on internal:testid=[data-testid="todo-item"s] >> nth=1 >> internal:role=textbox[nam
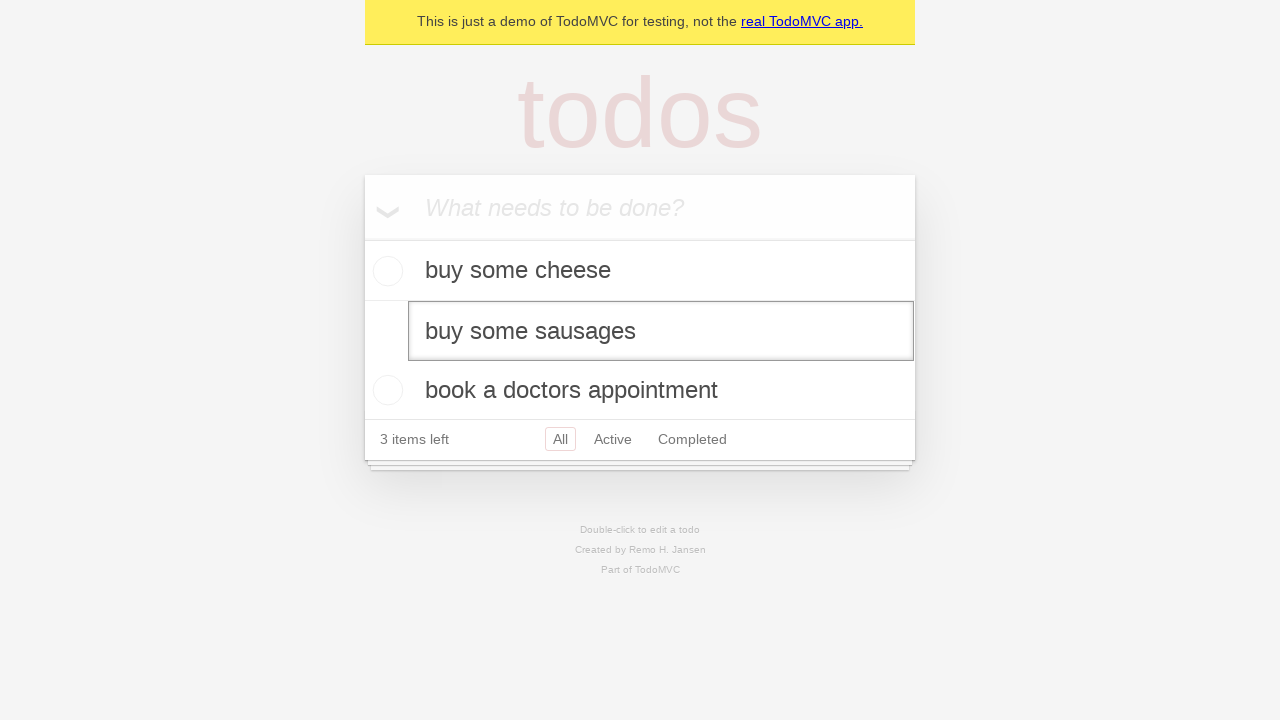

Triggered blur event on edit input to save changes
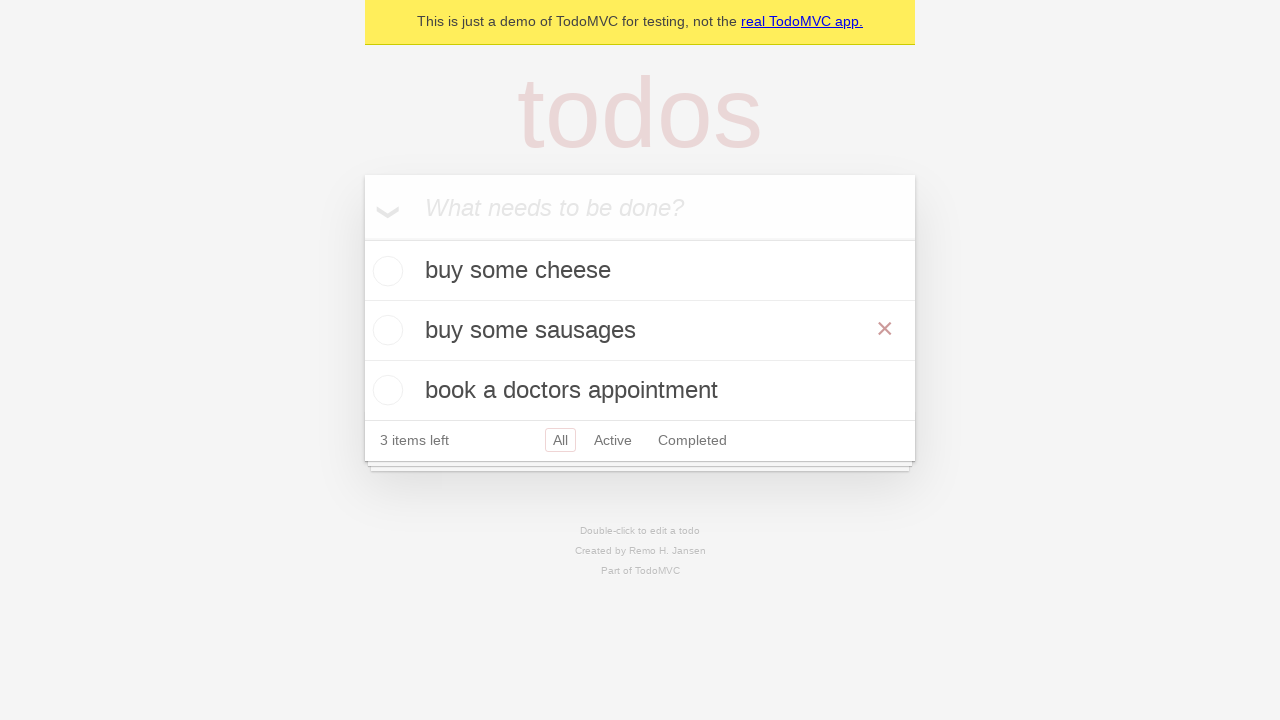

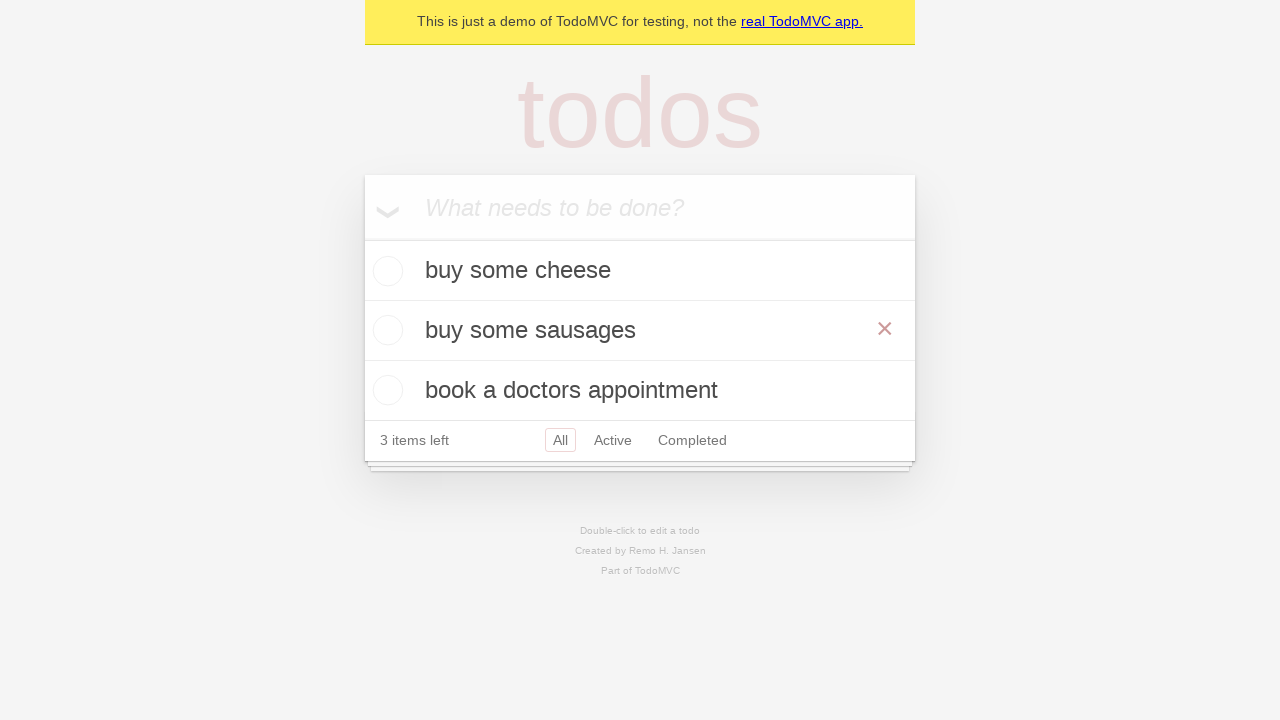